Tests range slider functionality by pressing arrow keys to adjust the value

Starting URL: https://www.selenium.dev/selenium/web/web-form.html

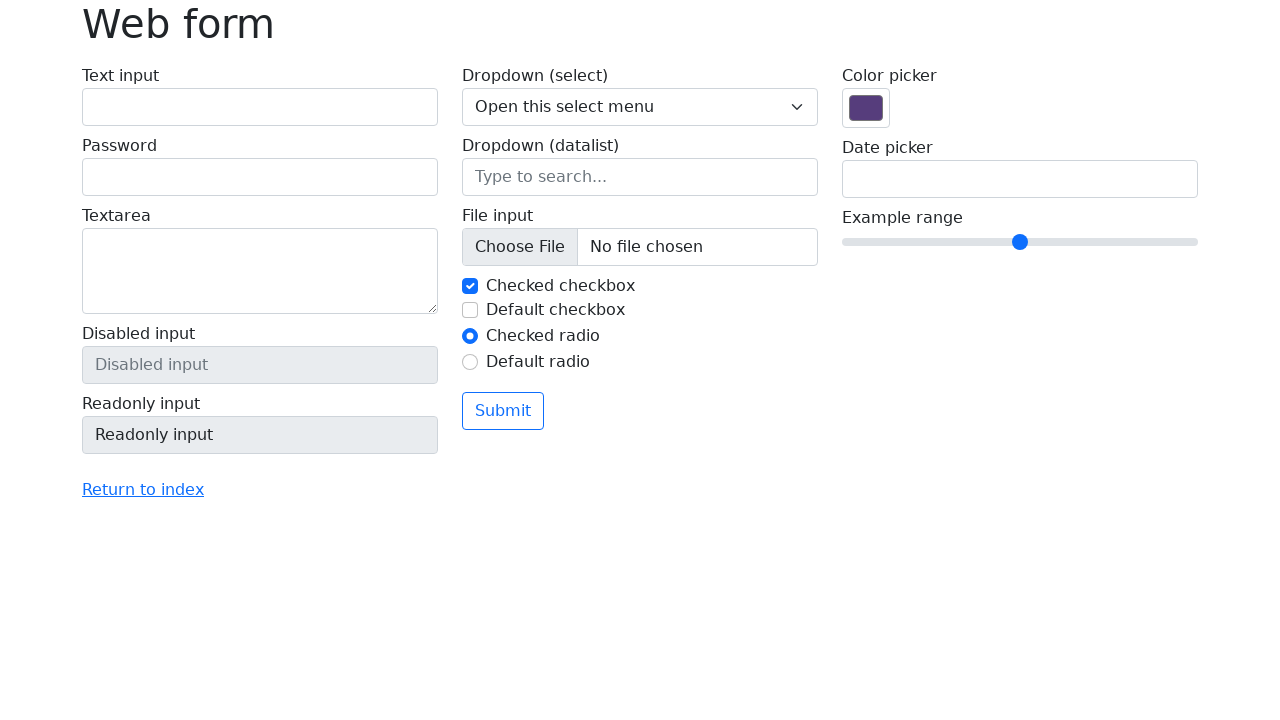

Focused on range slider input on input[name='my-range']
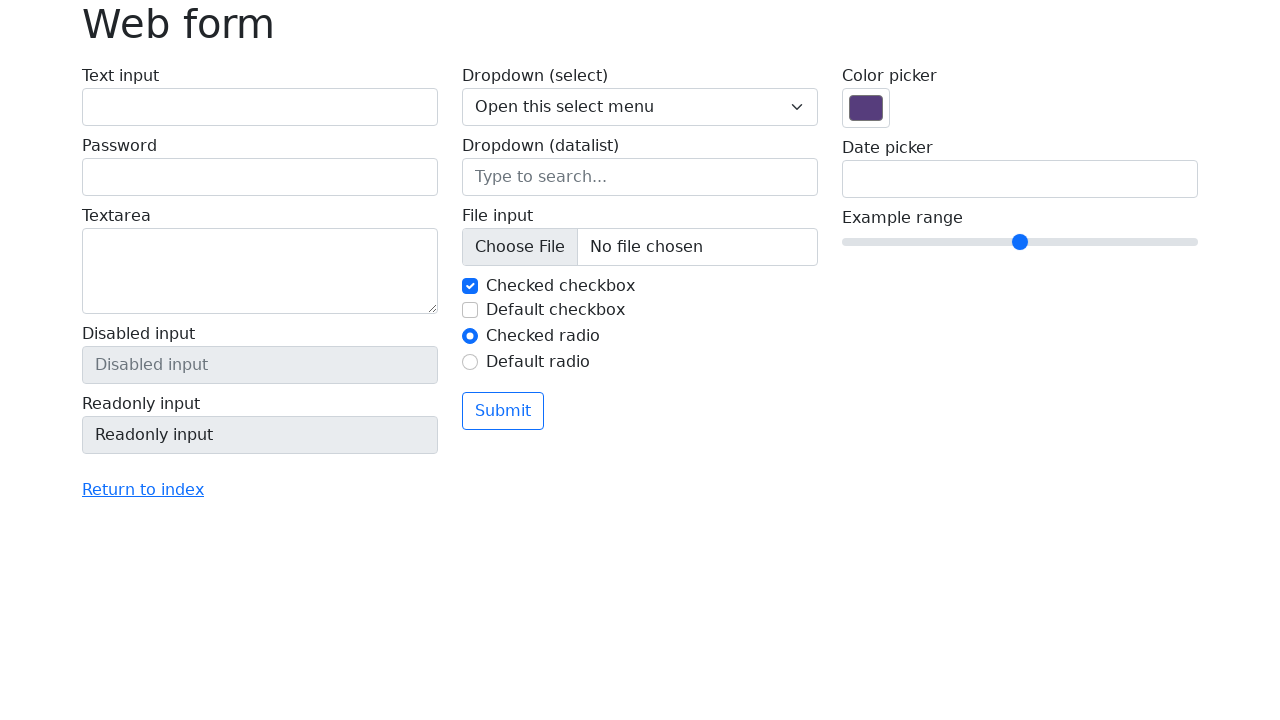

Pressed ArrowRight to increase range value
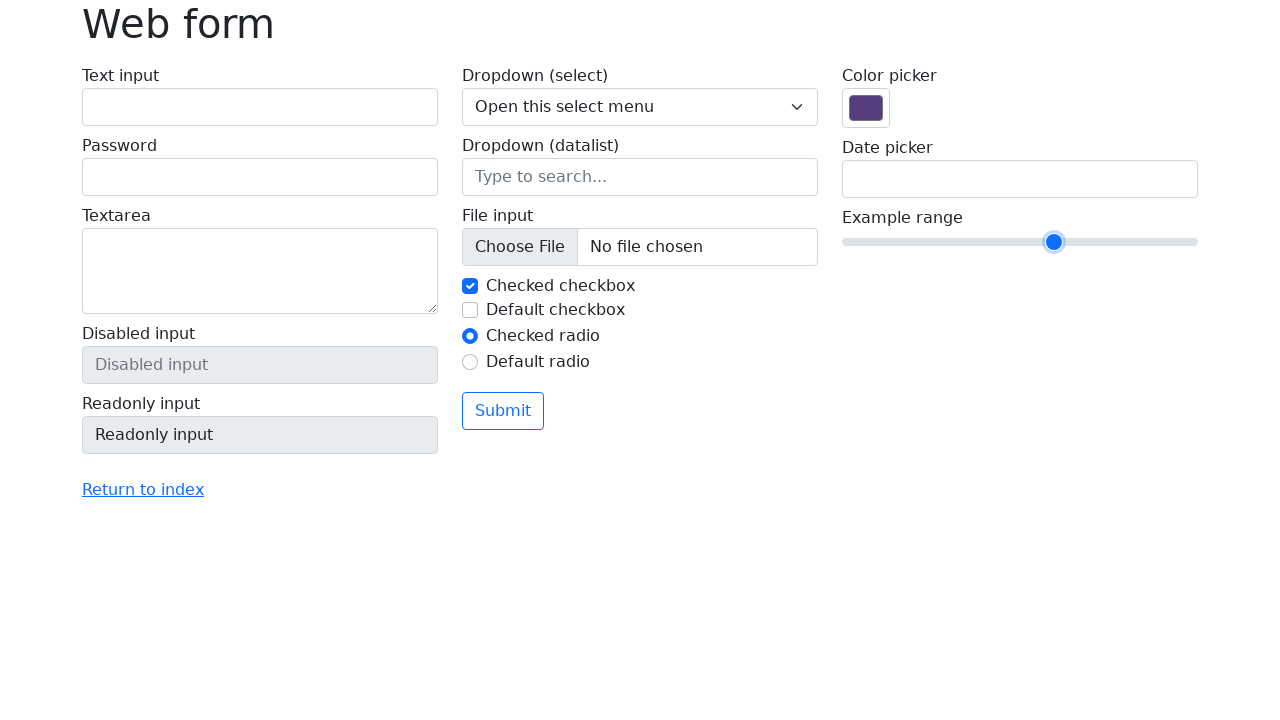

Pressed ArrowRight to increase range value
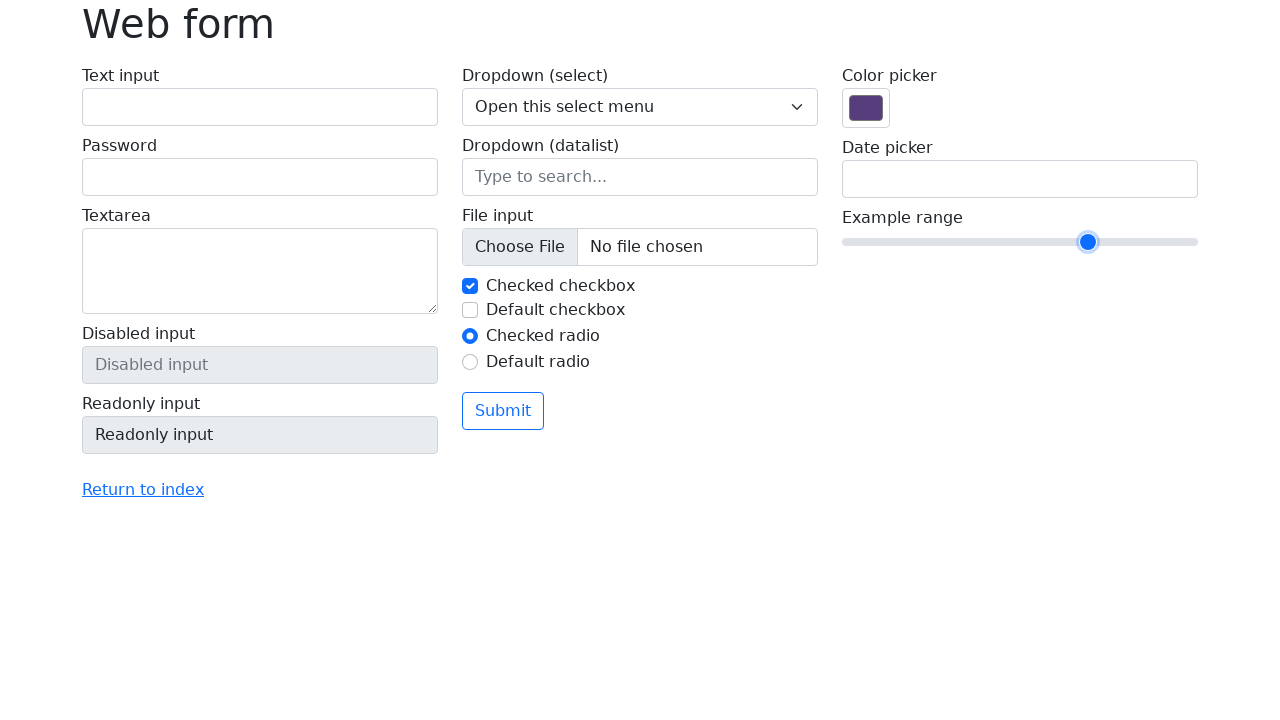

Pressed ArrowRight to increase range value
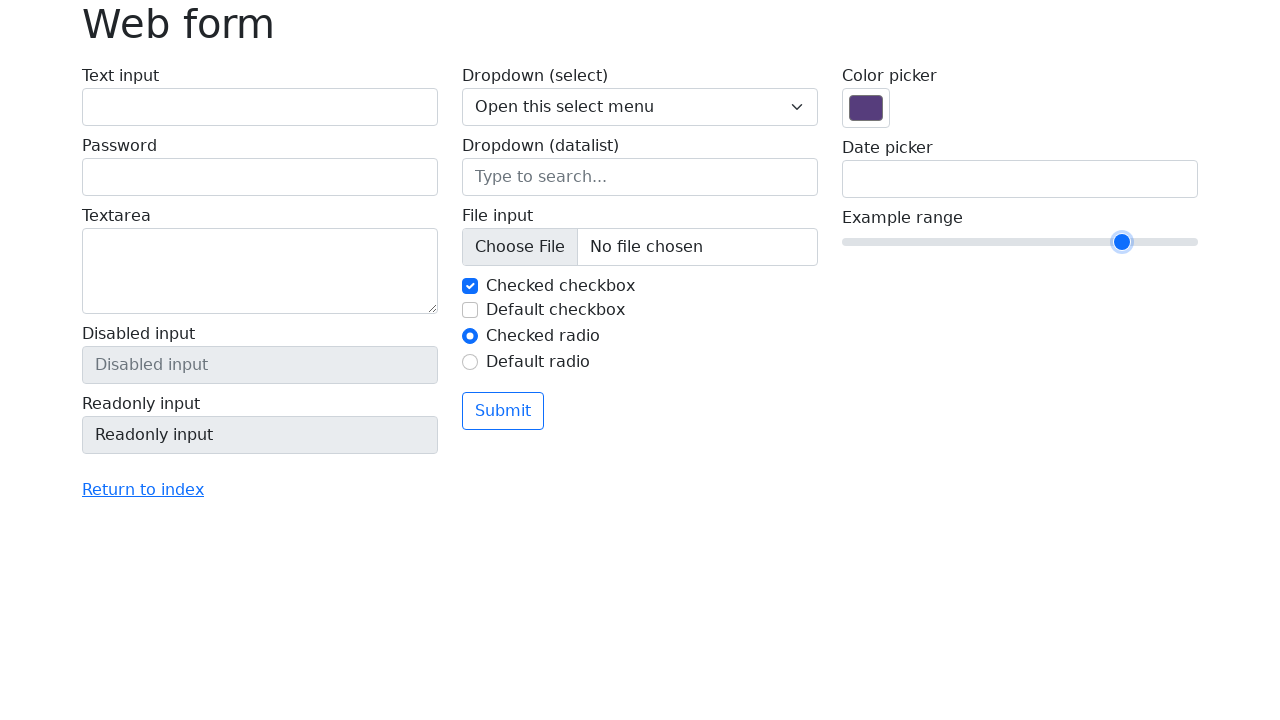

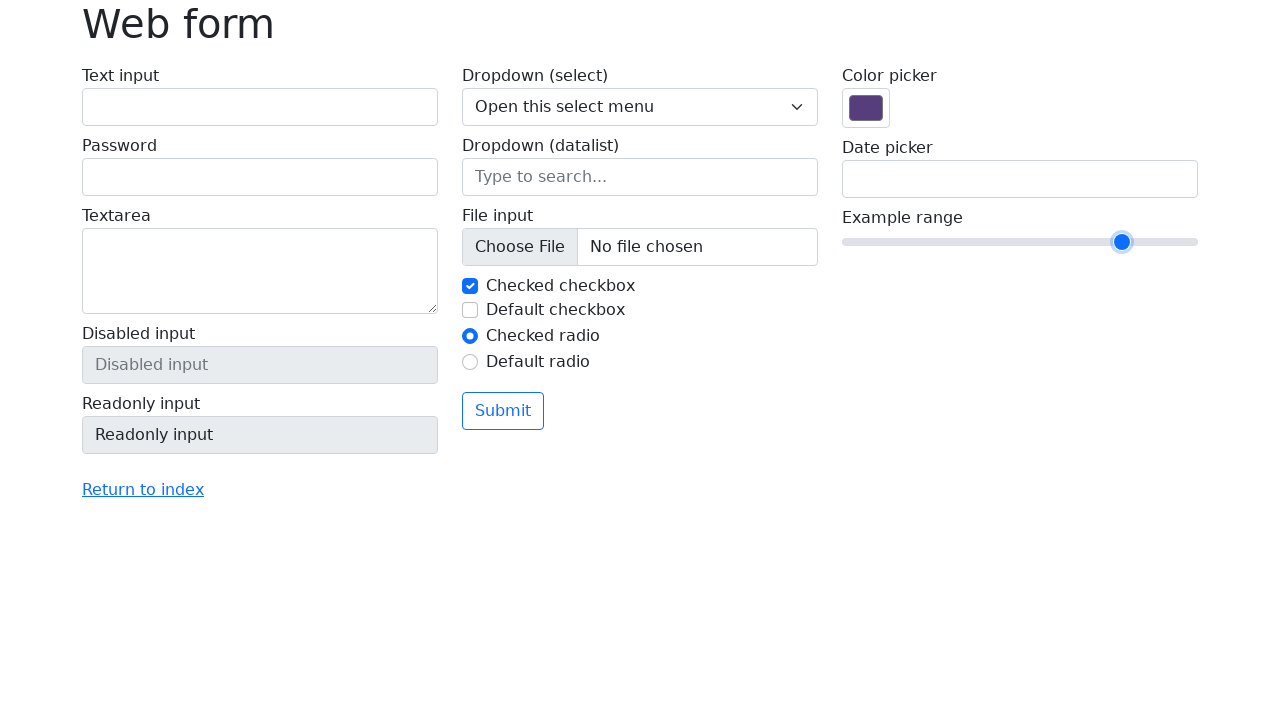